Tests enabling a disabled input field by clicking a label/button to enable editing of the first name input field

Starting URL: https://selectorshub.com/xpath-practice-page/

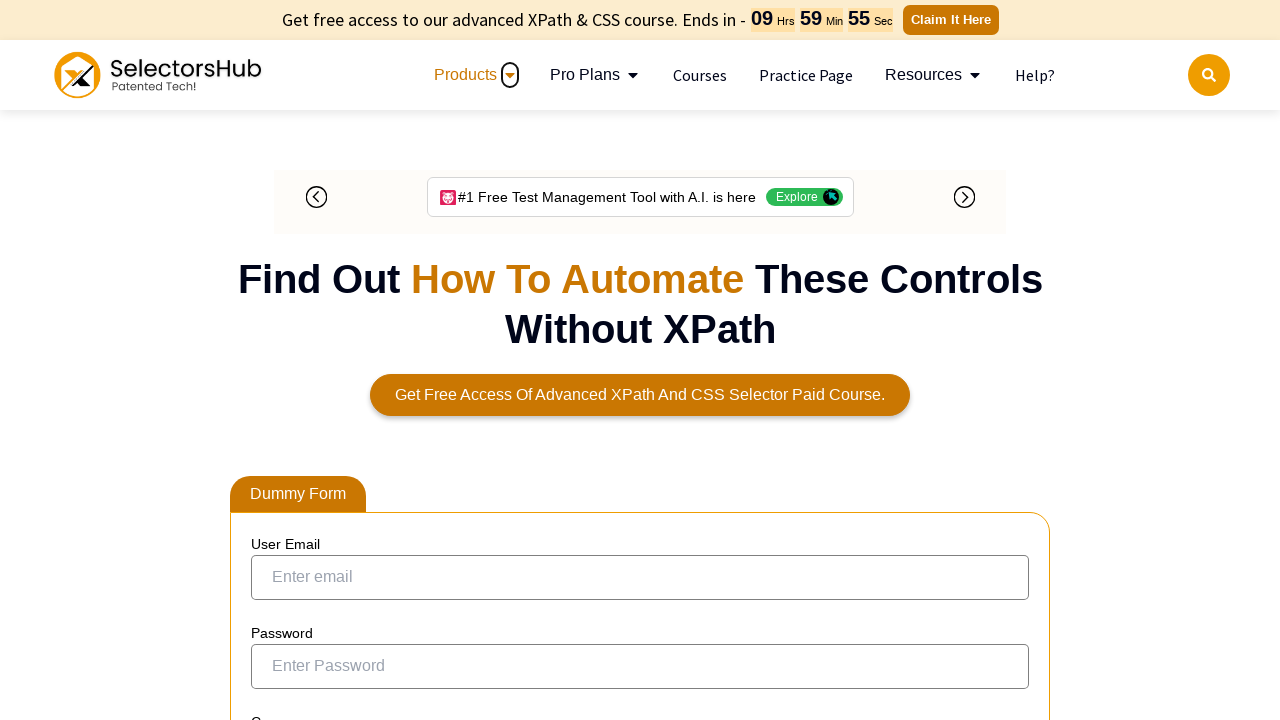

Clicked label to enable first name input field at (396, 338) on label:has-text('Can you enter name here through automation')
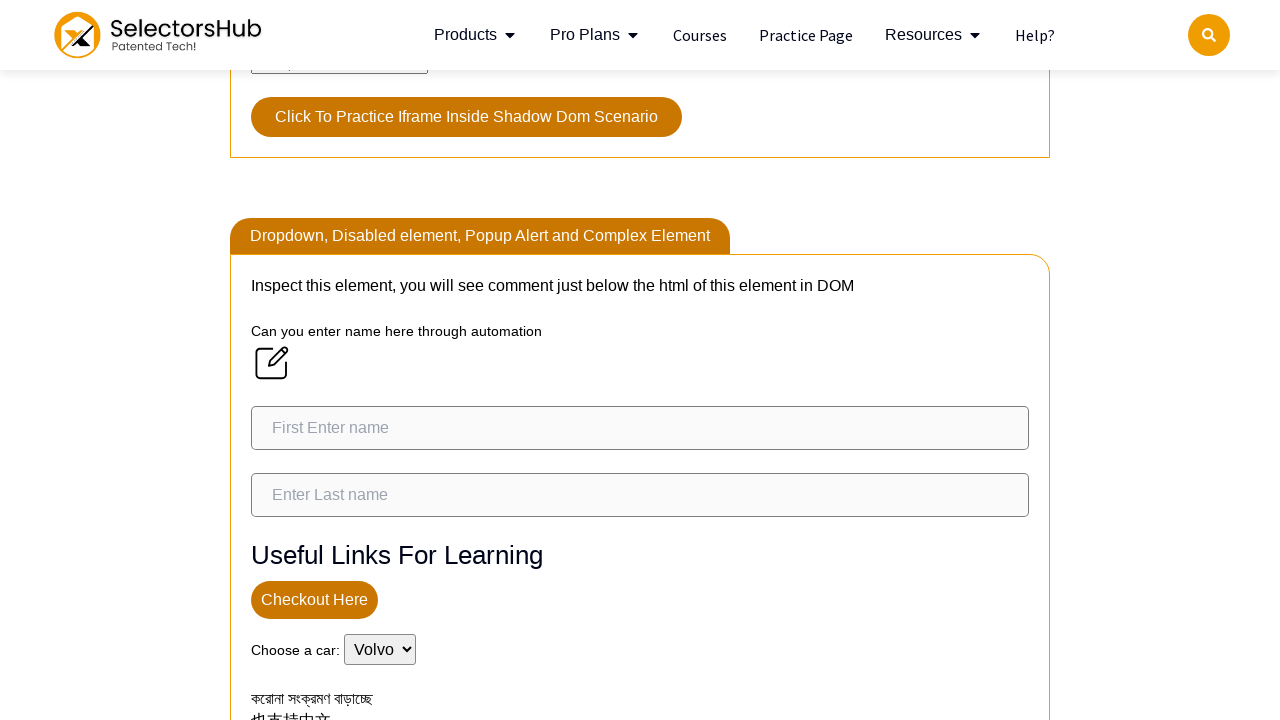

Waited for first name input field to be enabled
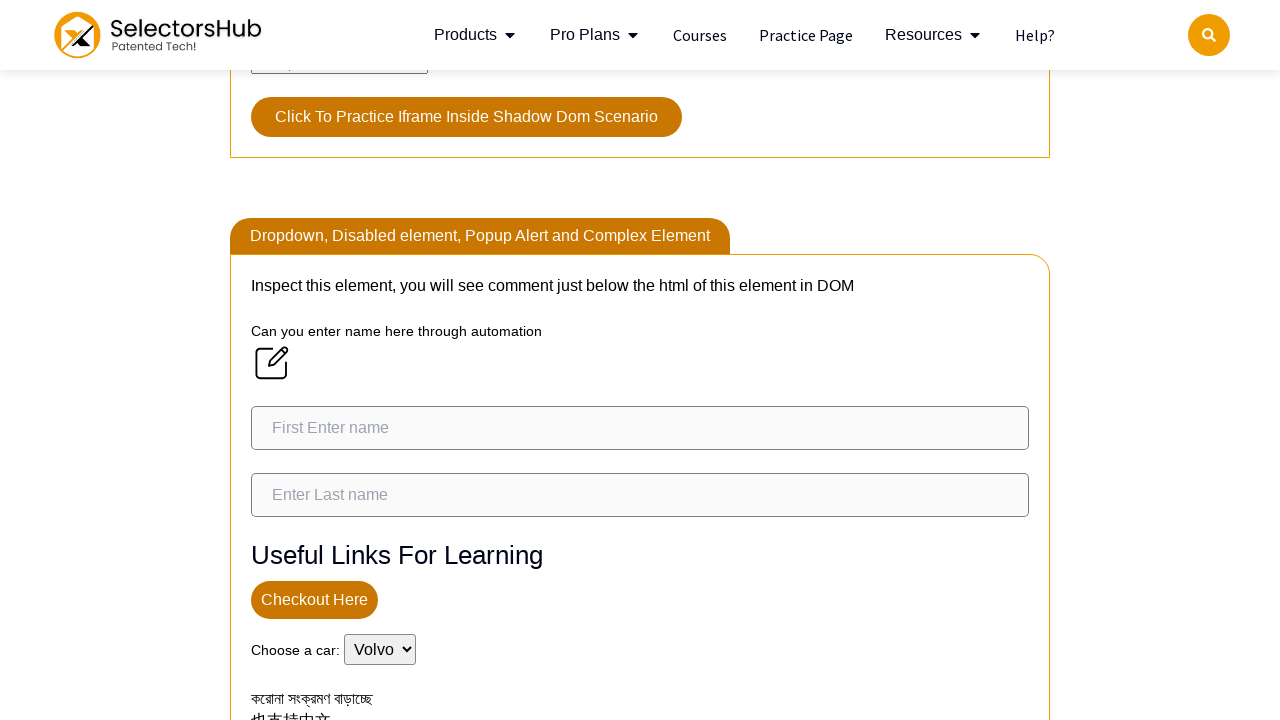

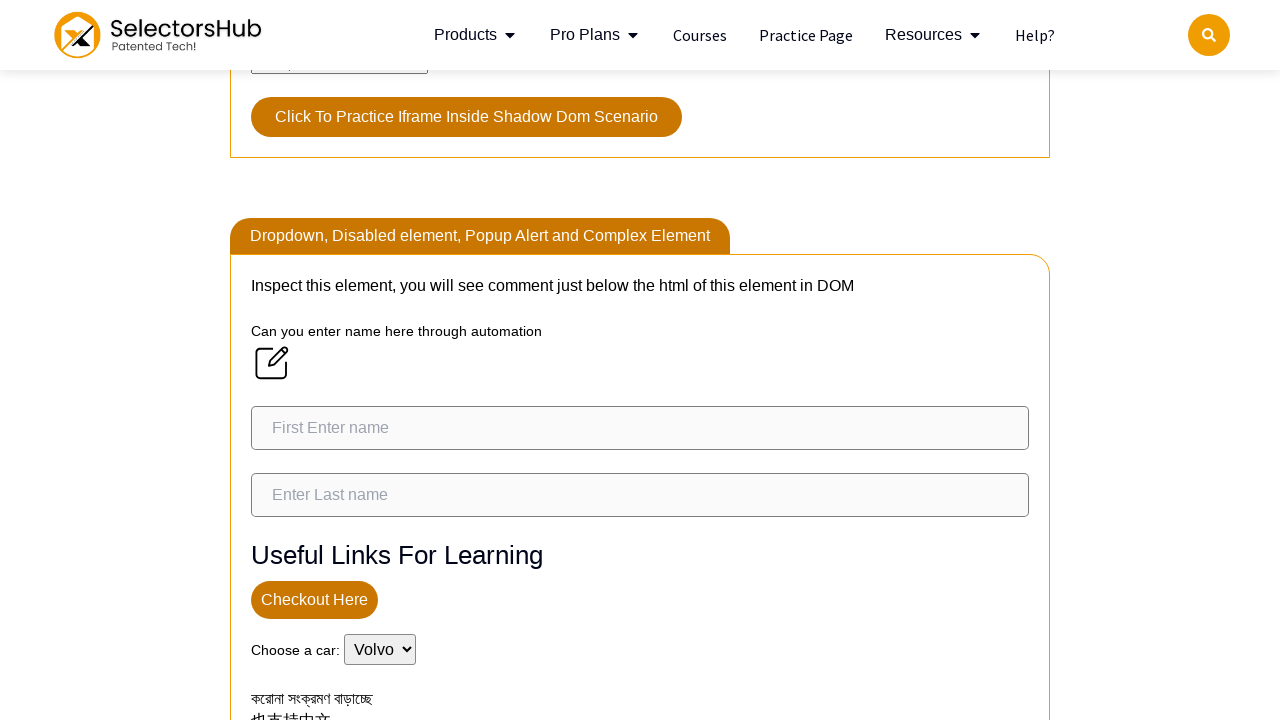